Tests slider functionality by dragging the slider handle to the right and then back to the left

Starting URL: https://jqueryui.com/slider/

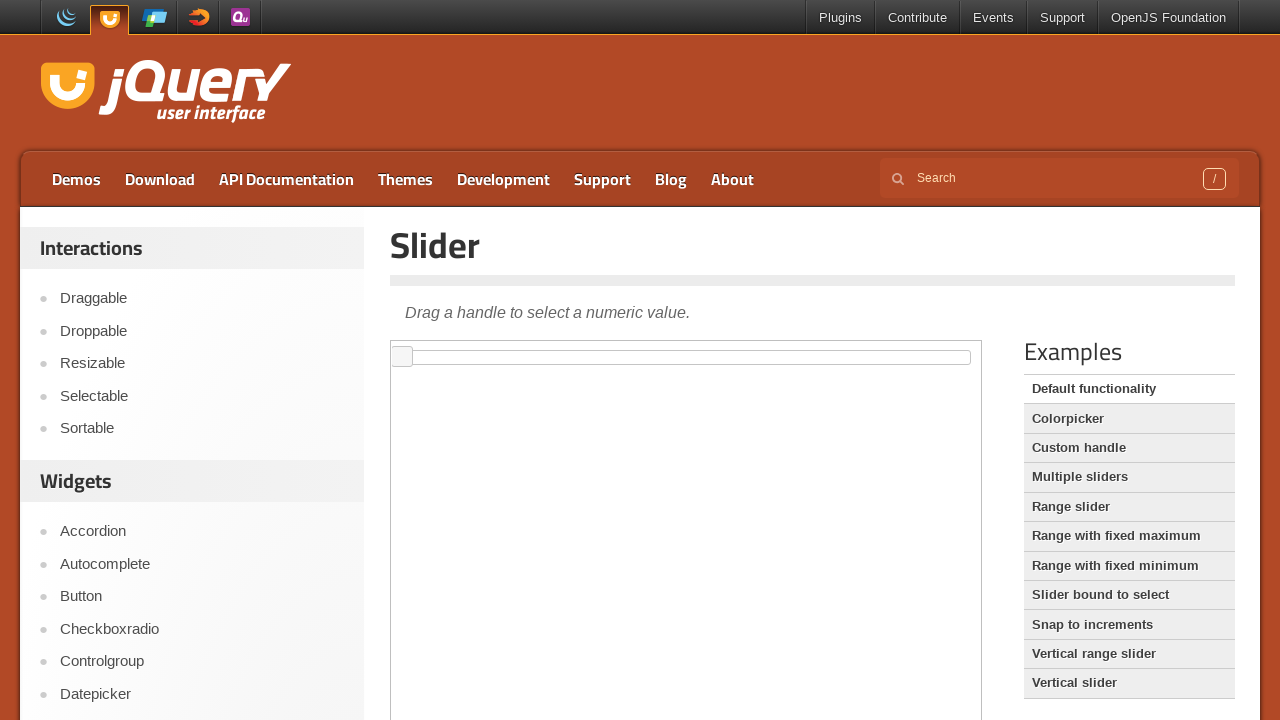

Located iframe containing slider
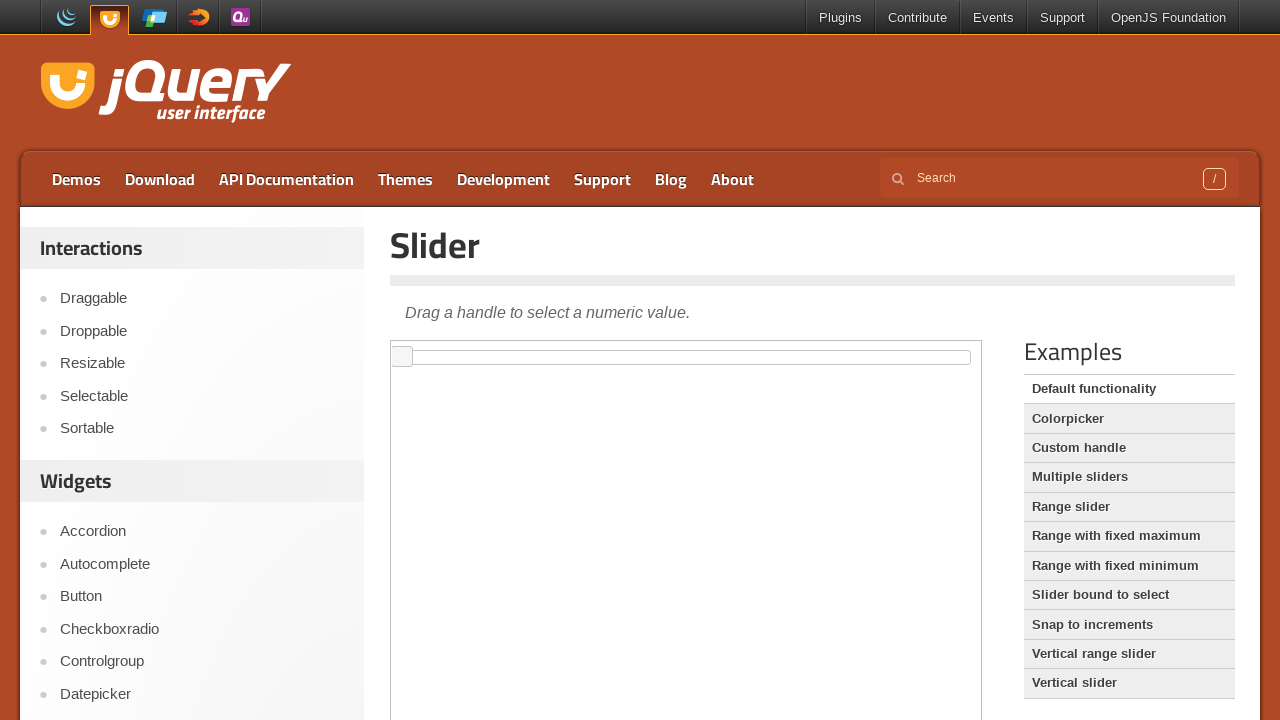

Located slider element
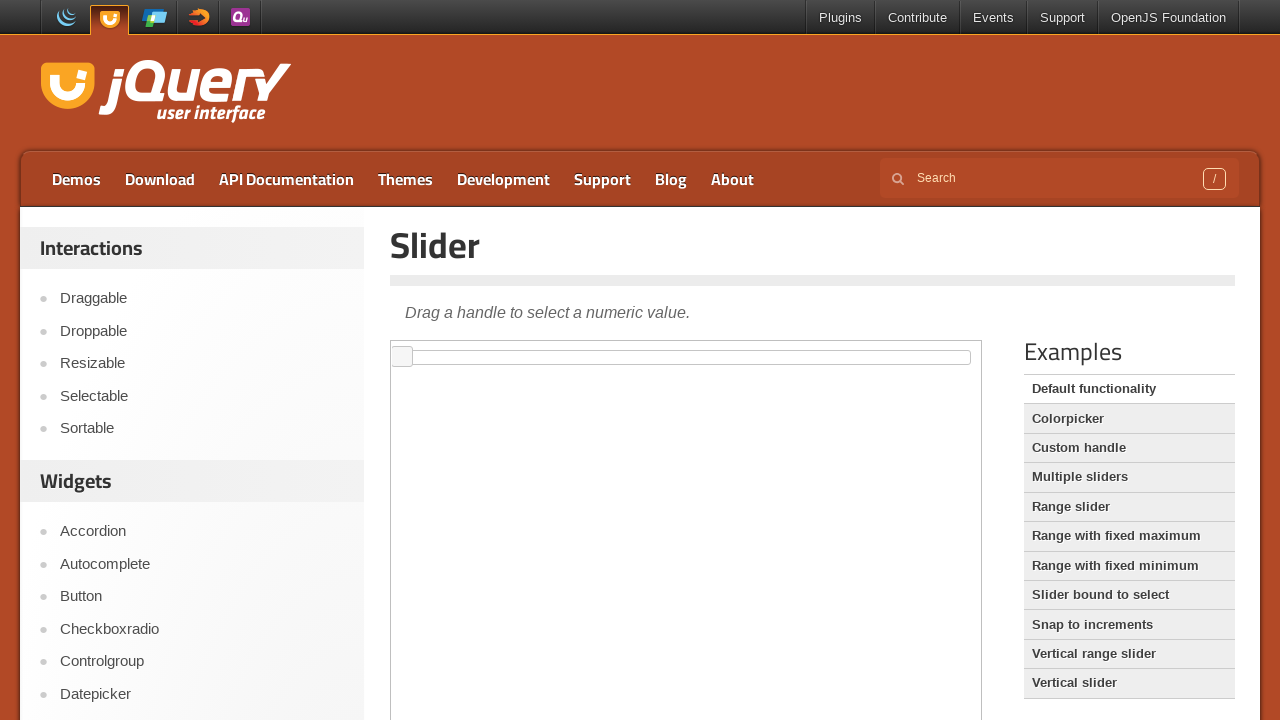

Located slider handle
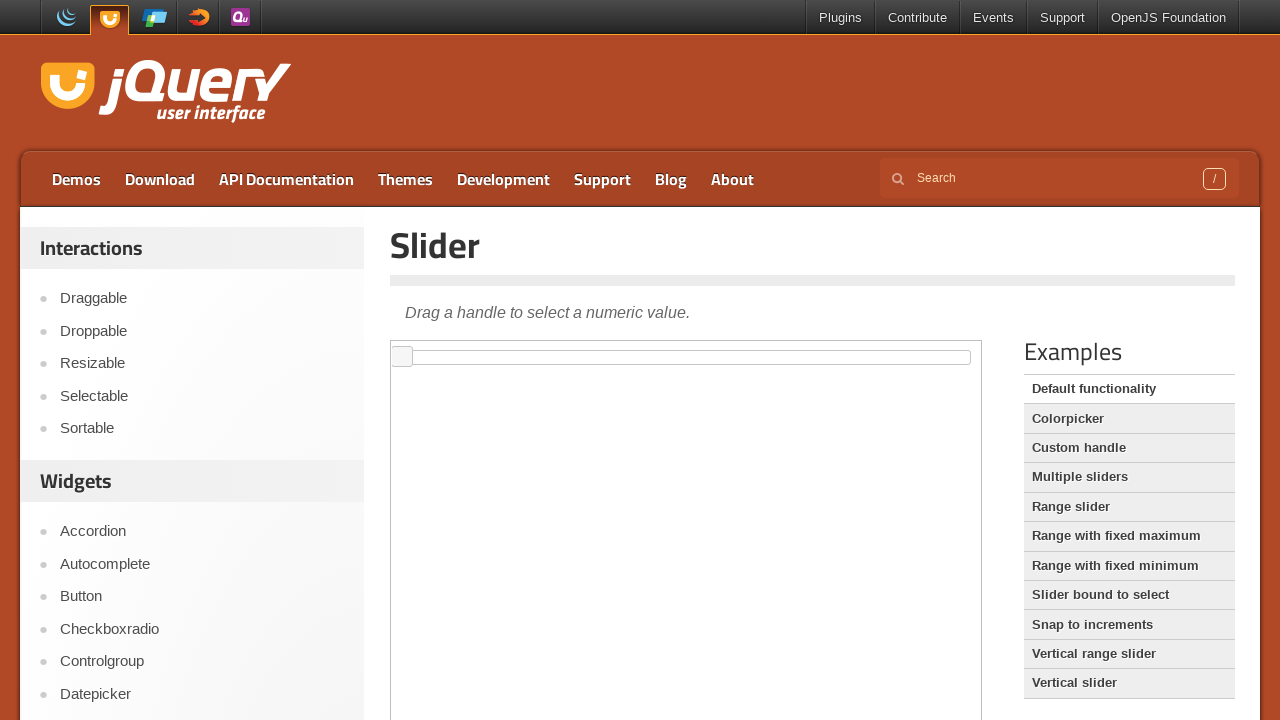

Retrieved slider element bounding box
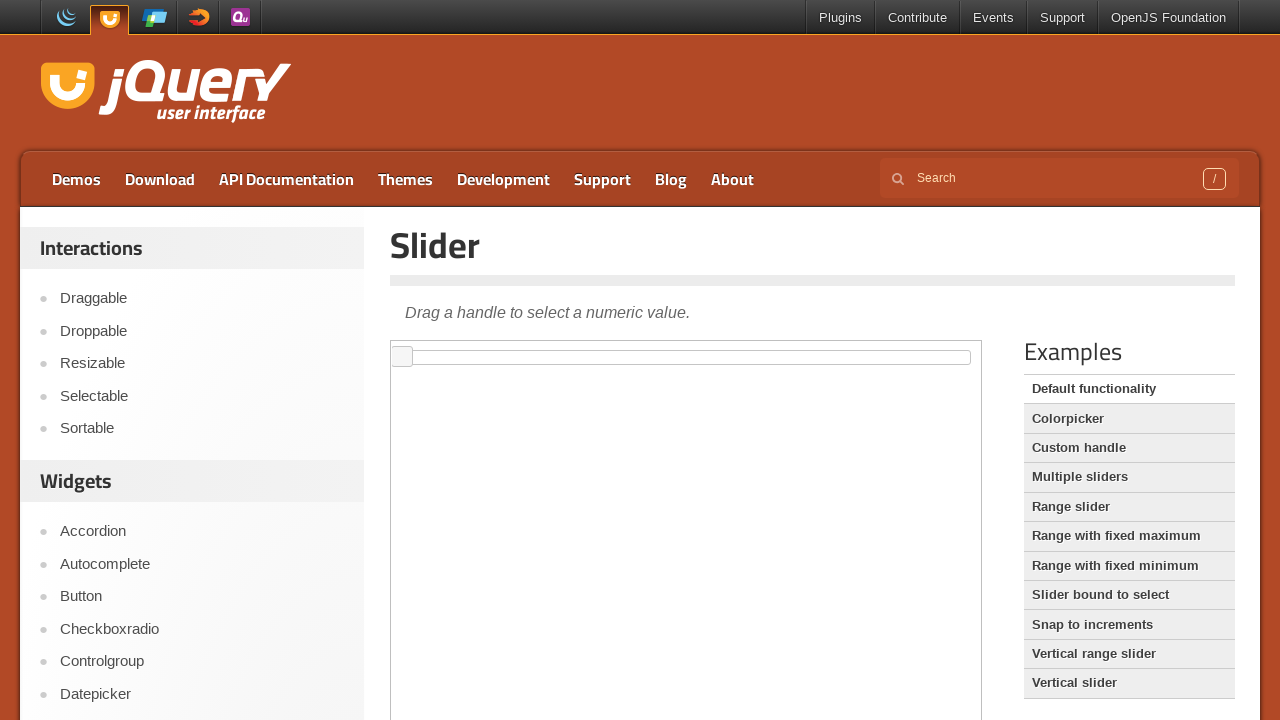

Retrieved slider handle bounding box
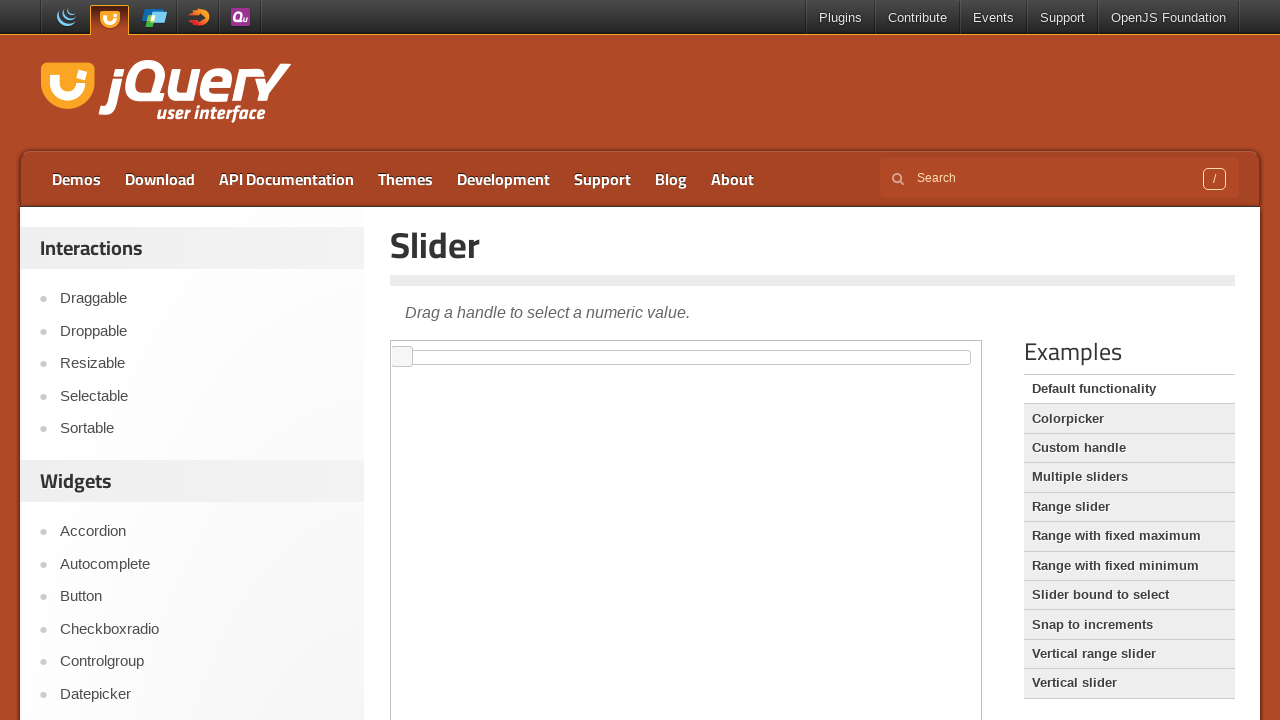

Moved mouse to slider handle center at (402, 357)
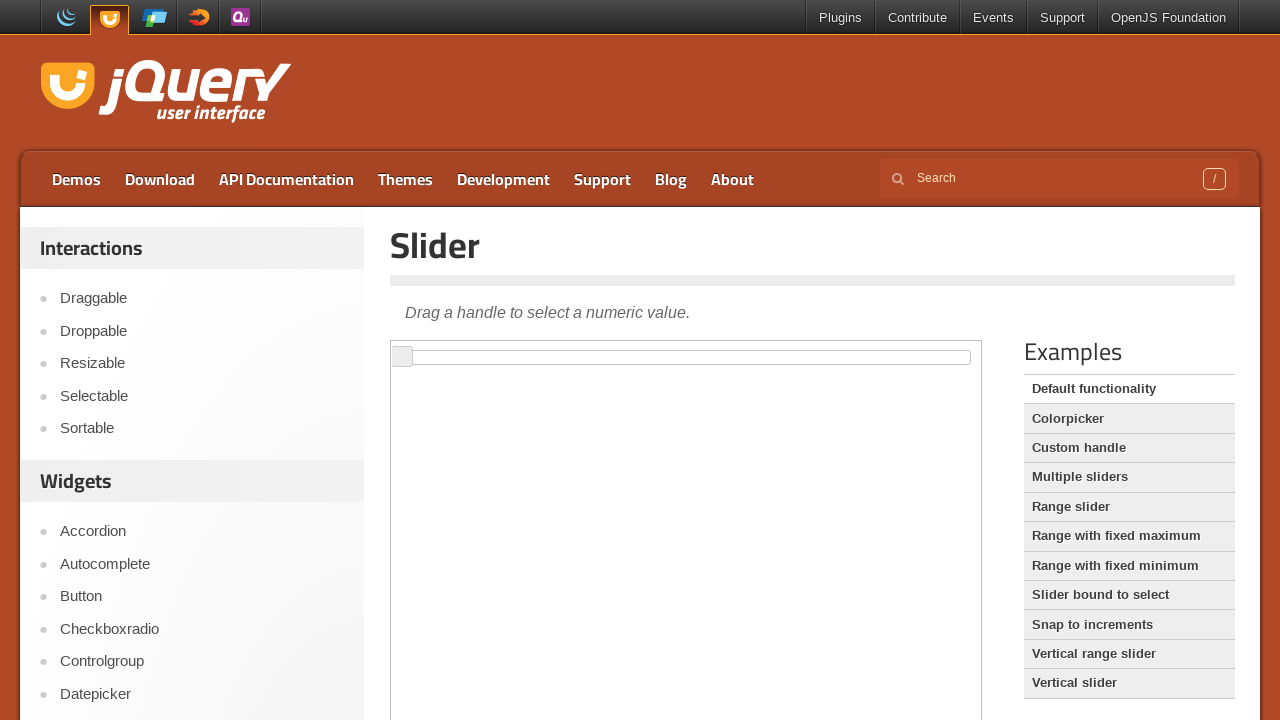

Pressed mouse button down on slider handle at (402, 357)
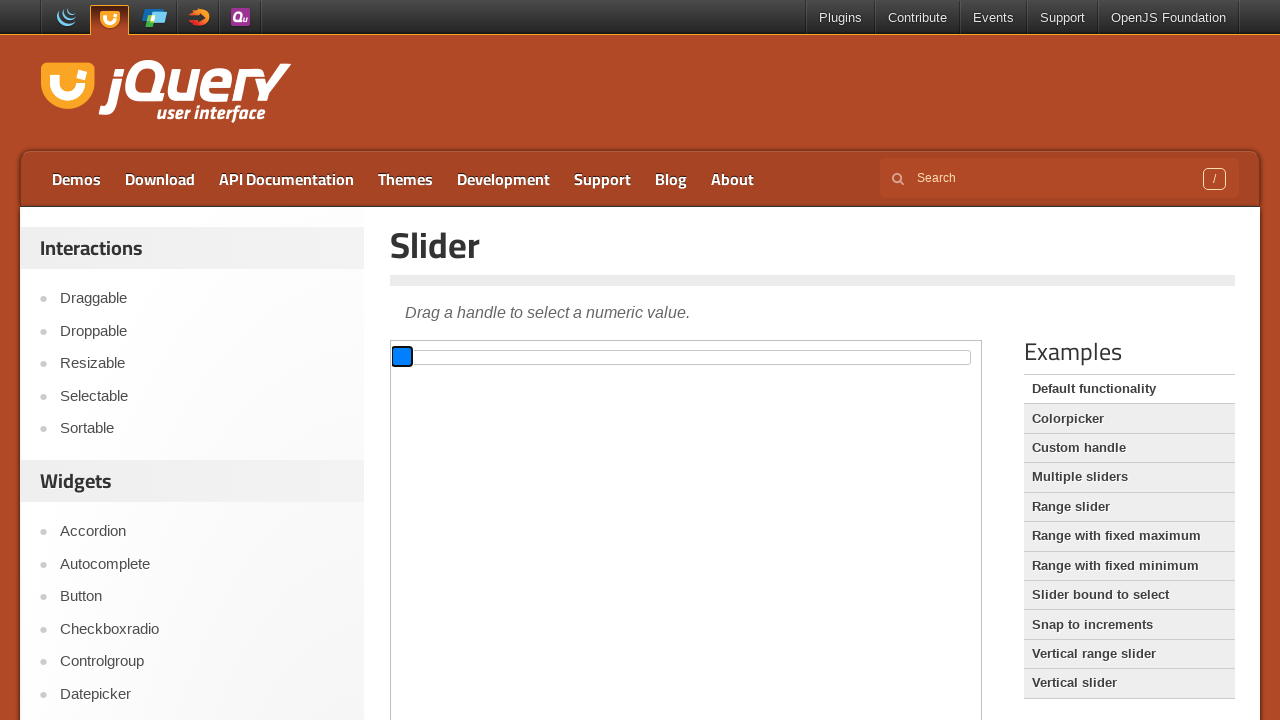

Dragged slider handle 700 pixels to the right at (1092, 357)
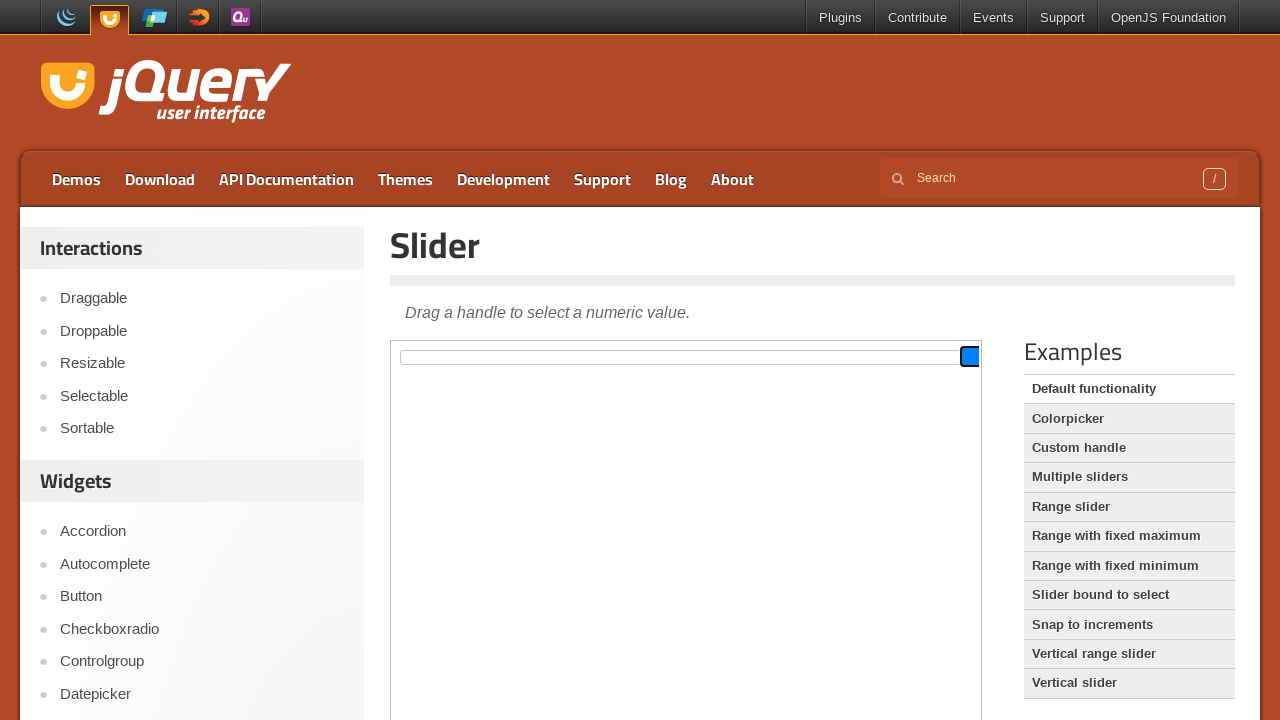

Released mouse button, slider moved to the right at (1092, 357)
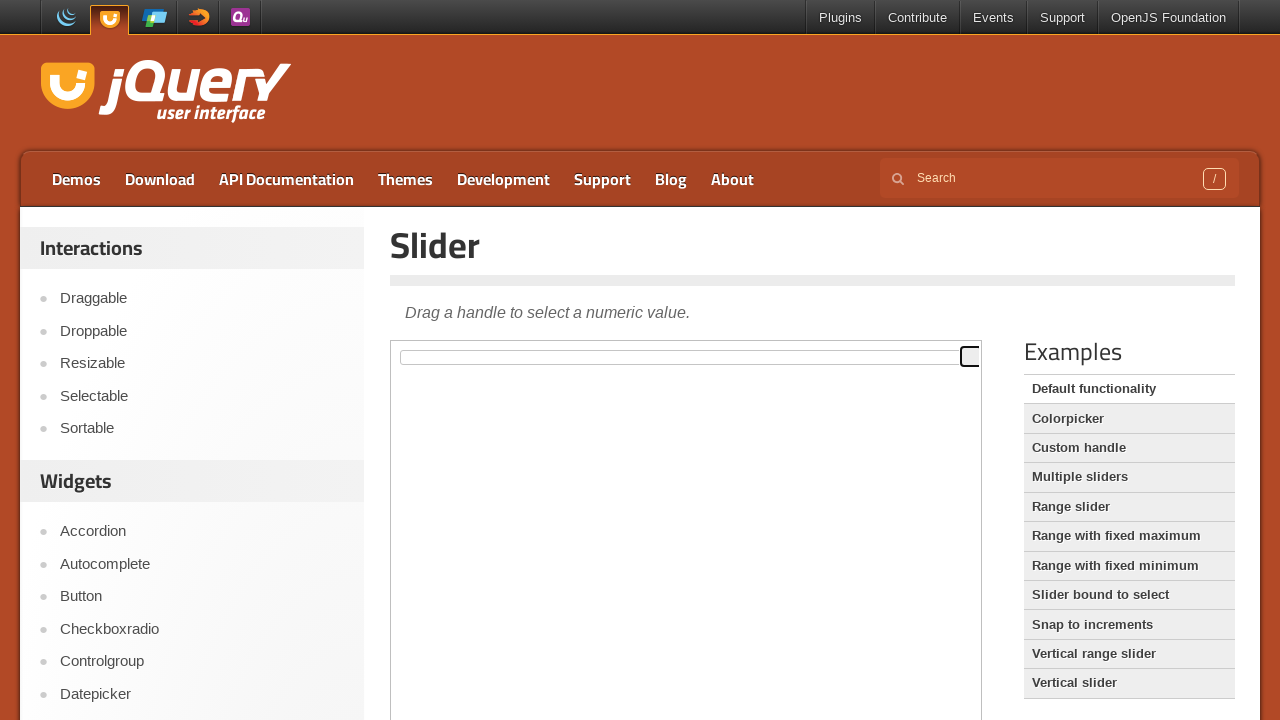

Waited 2 seconds for slider to settle
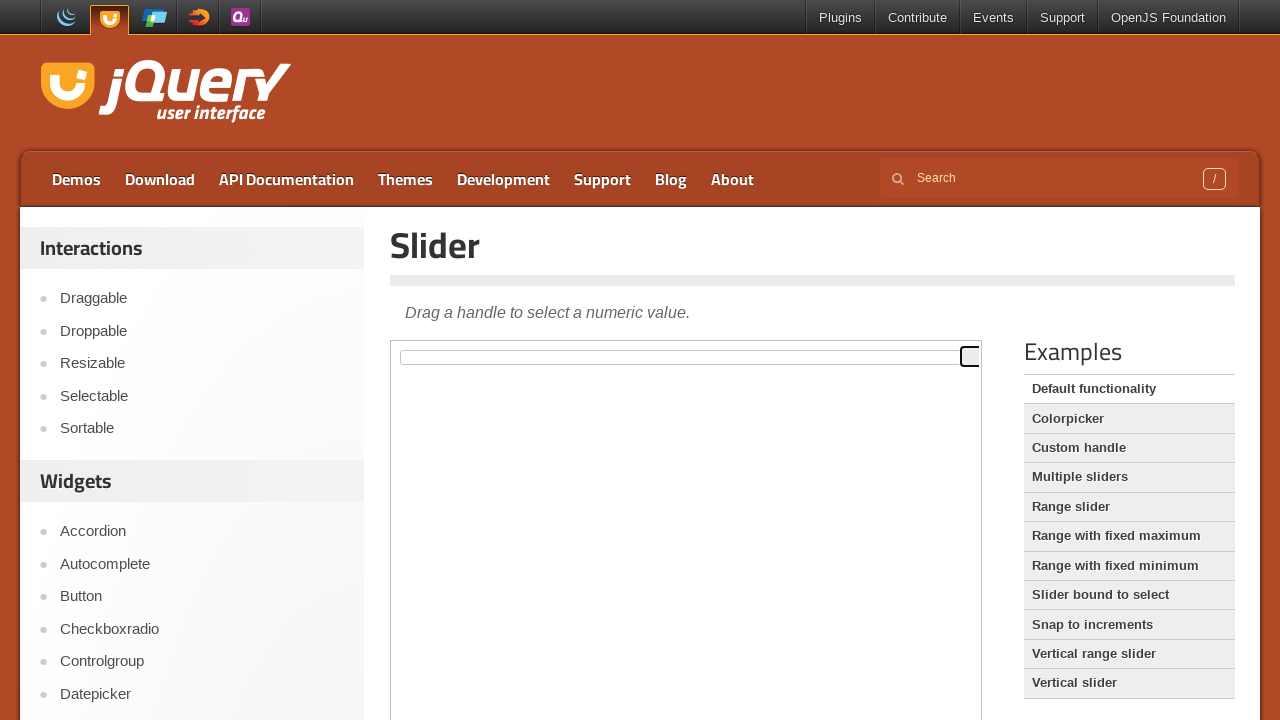

Retrieved updated slider handle bounding box
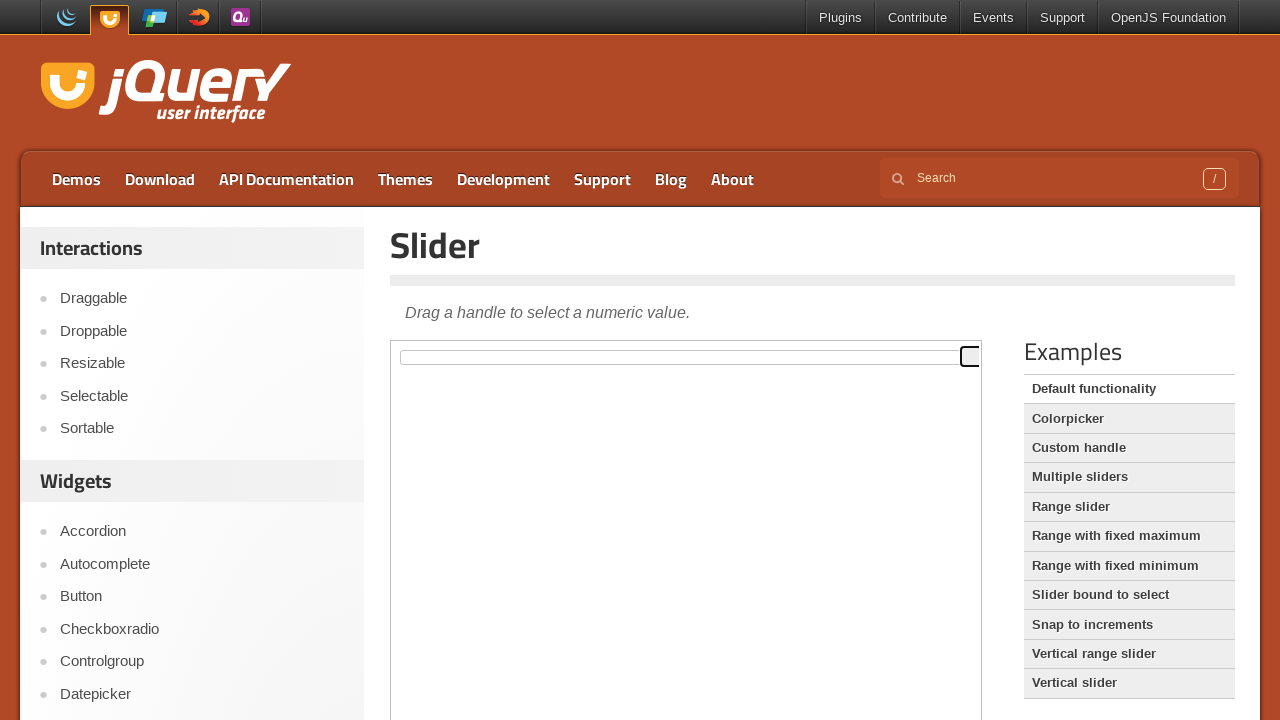

Moved mouse to updated slider handle center at (971, 357)
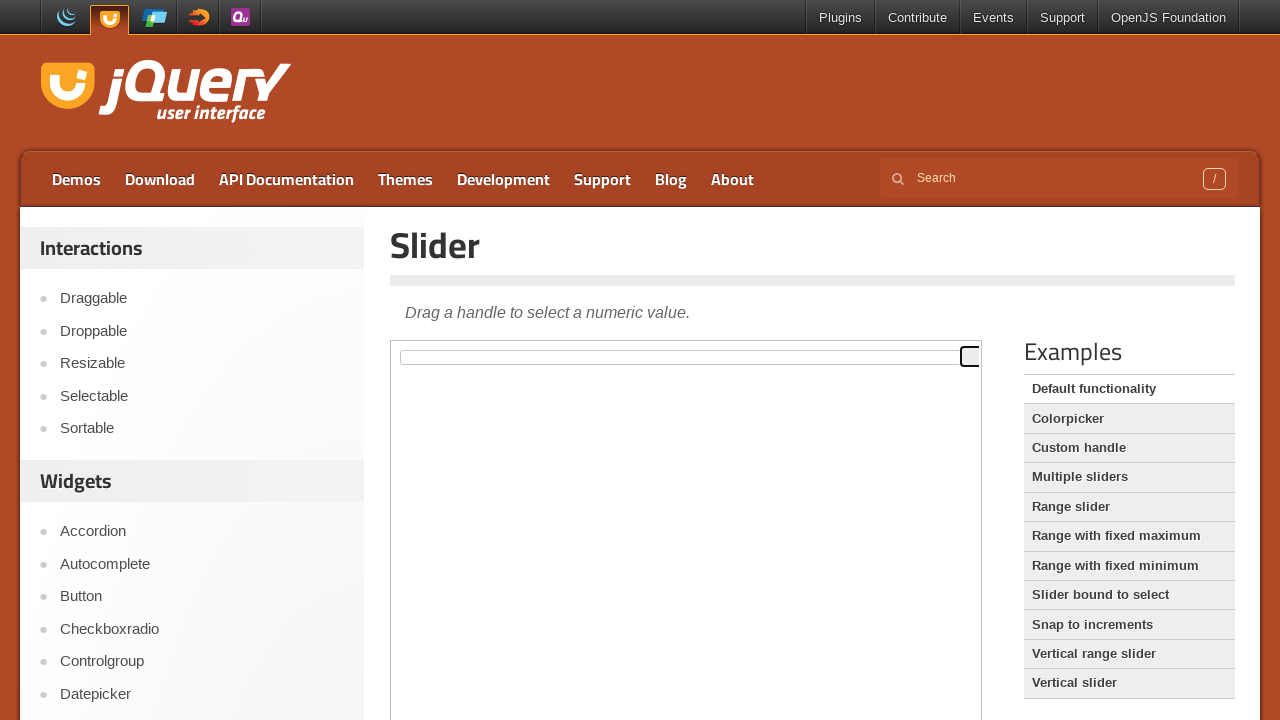

Pressed mouse button down on slider handle at (971, 357)
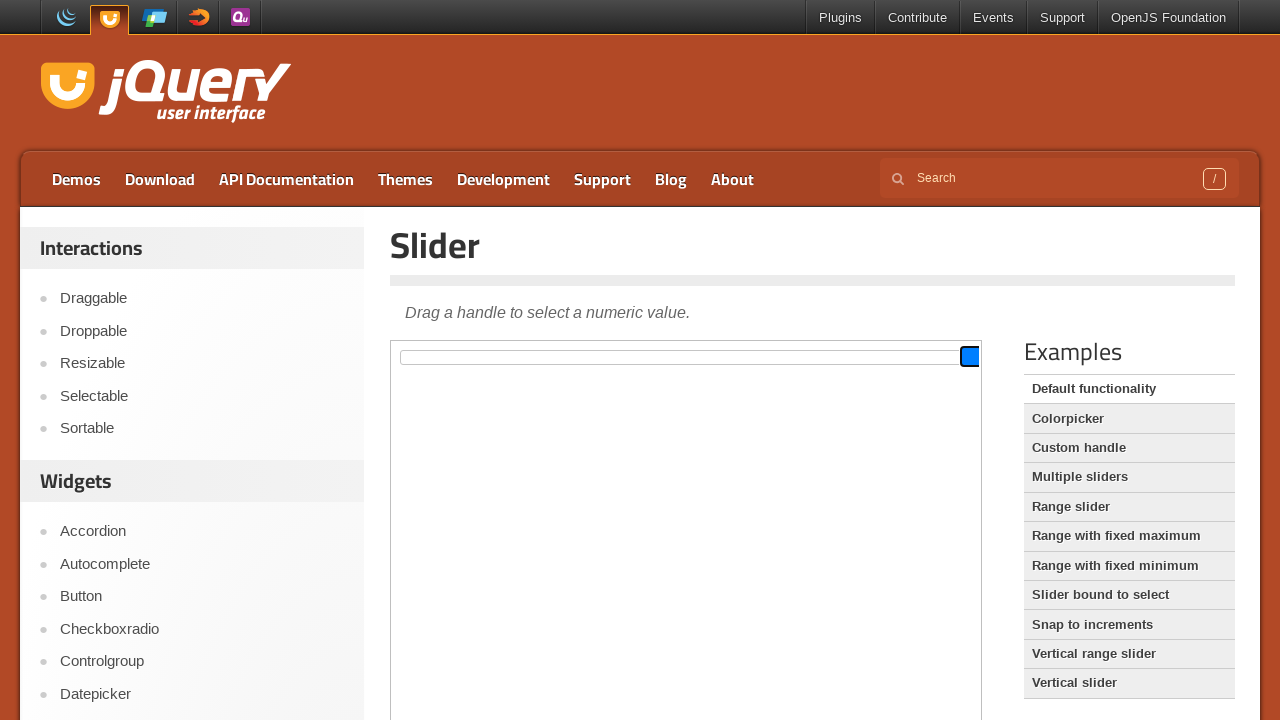

Dragged slider handle 700 pixels to the left at (261, 357)
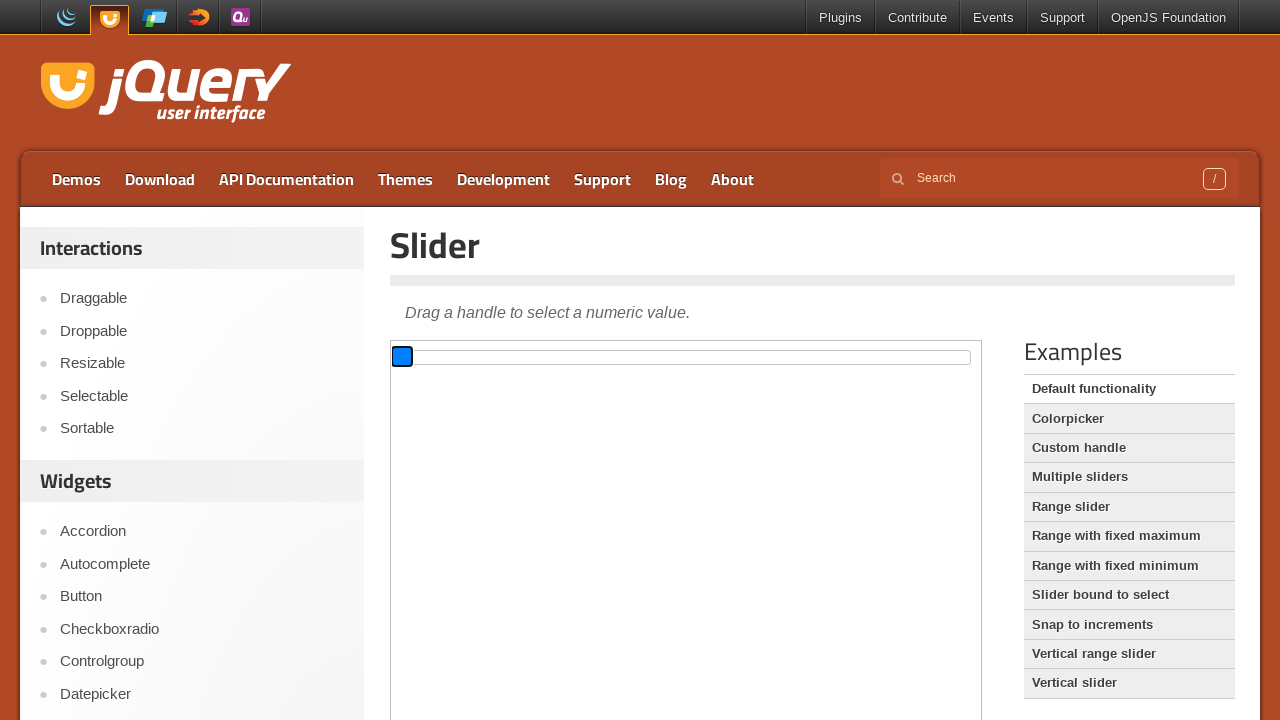

Released mouse button, slider moved back to the left at (261, 357)
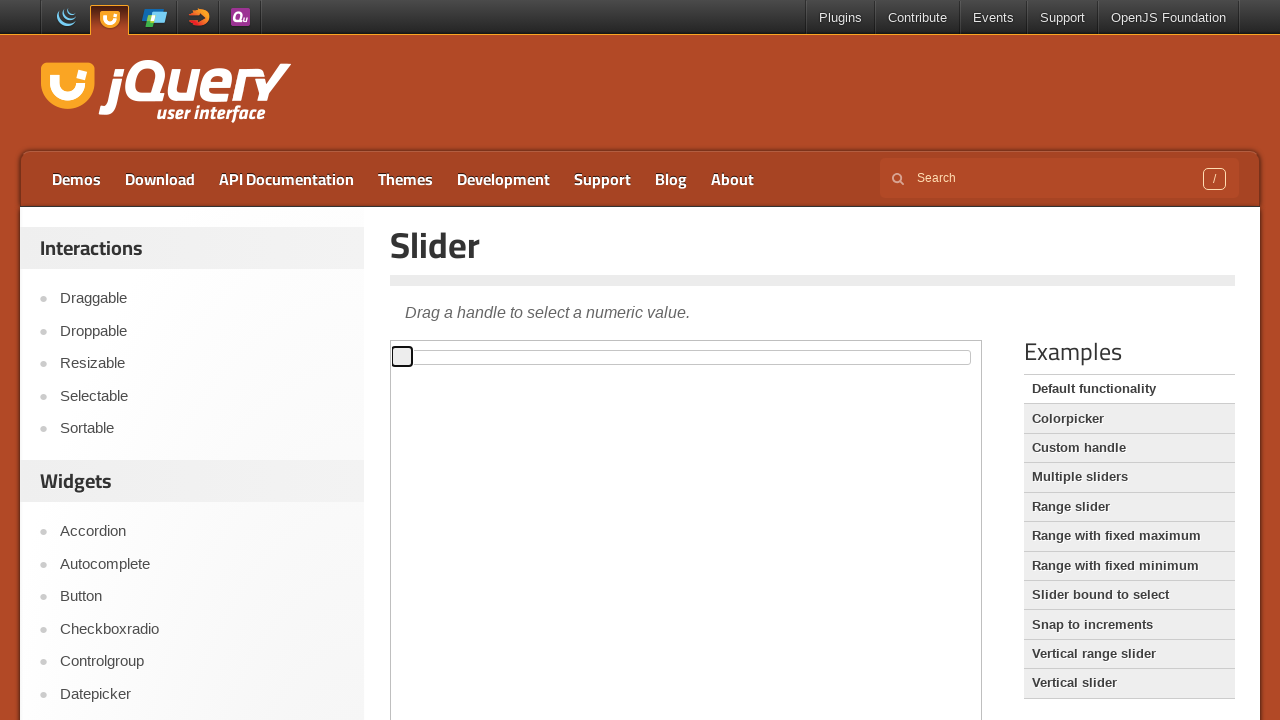

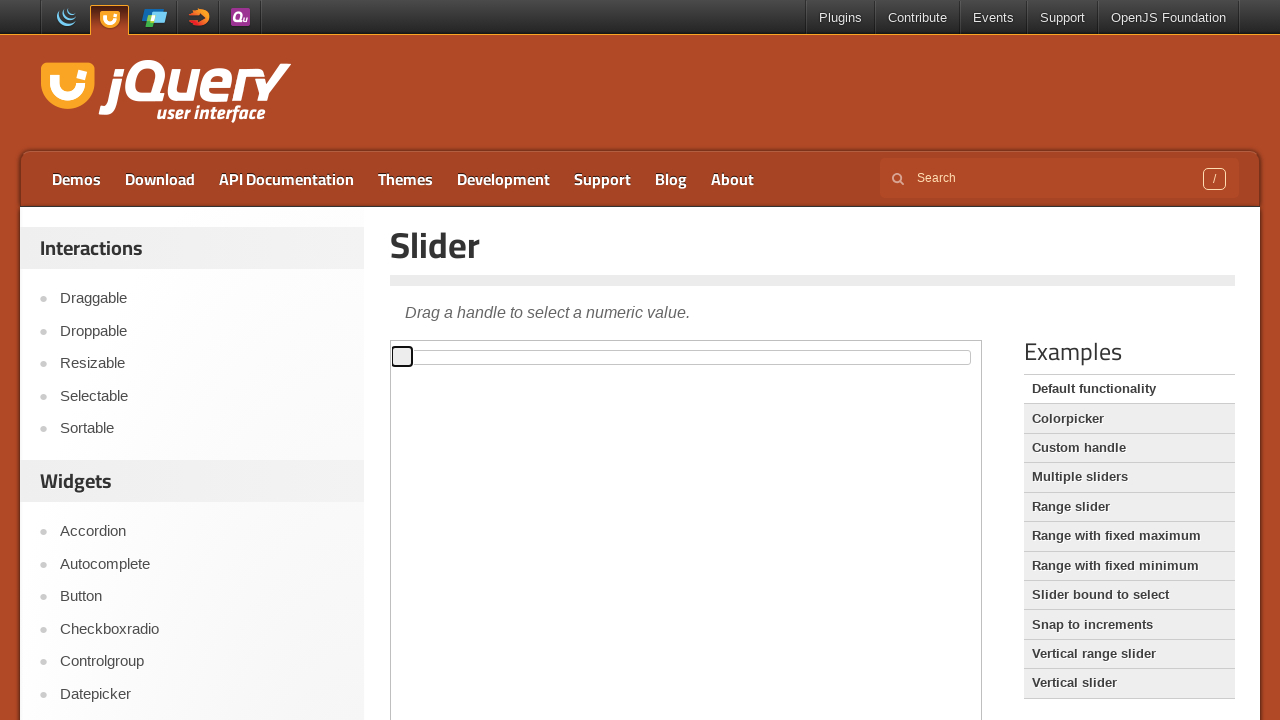